Tests various browser interactions including keyboard shortcuts with Shift key, alert handling, mouse hover, and right-click context menu on an automation practice page

Starting URL: https://rahulshettyacademy.com/AutomationPractice/

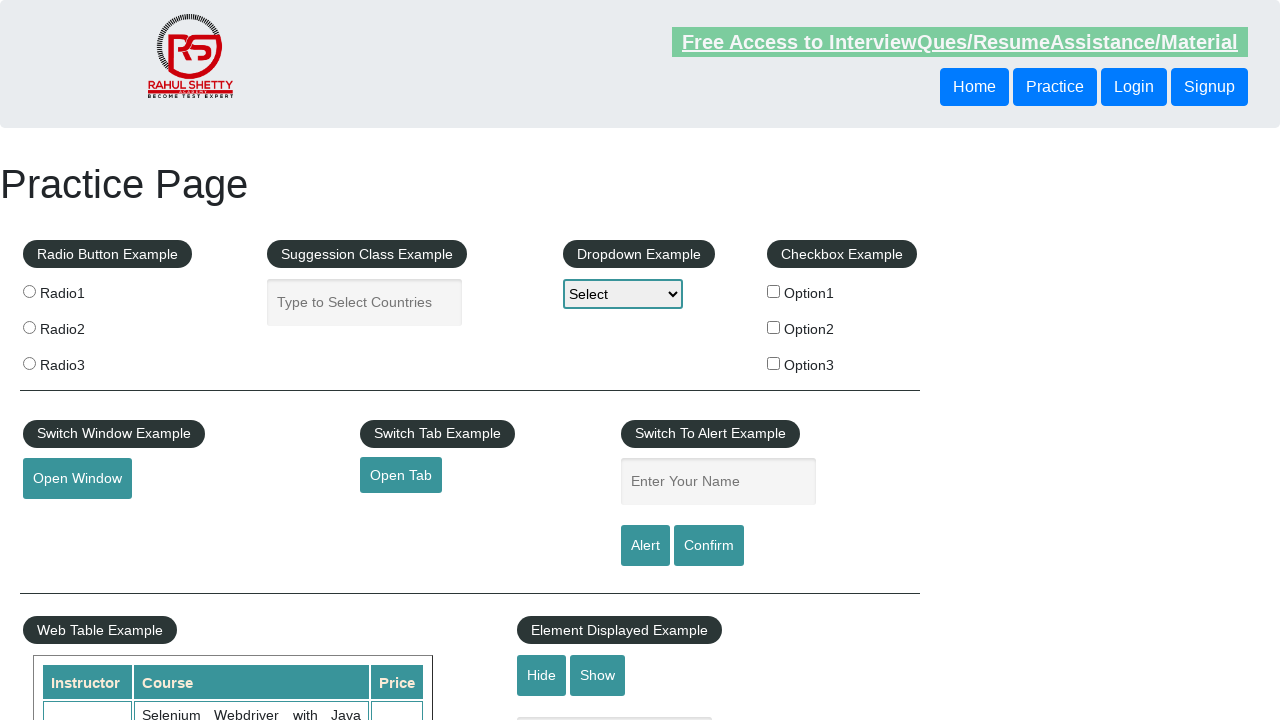

Clicked on the name input field at (718, 482) on #name
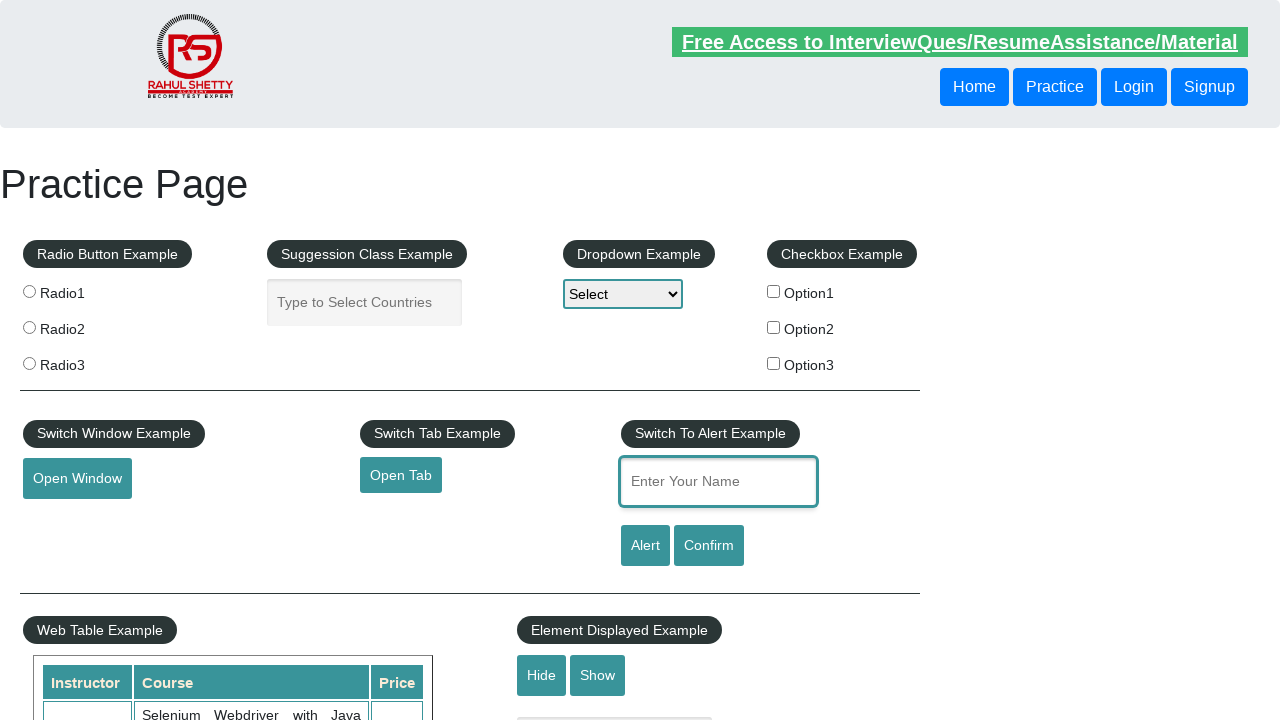

Pressed Shift key down
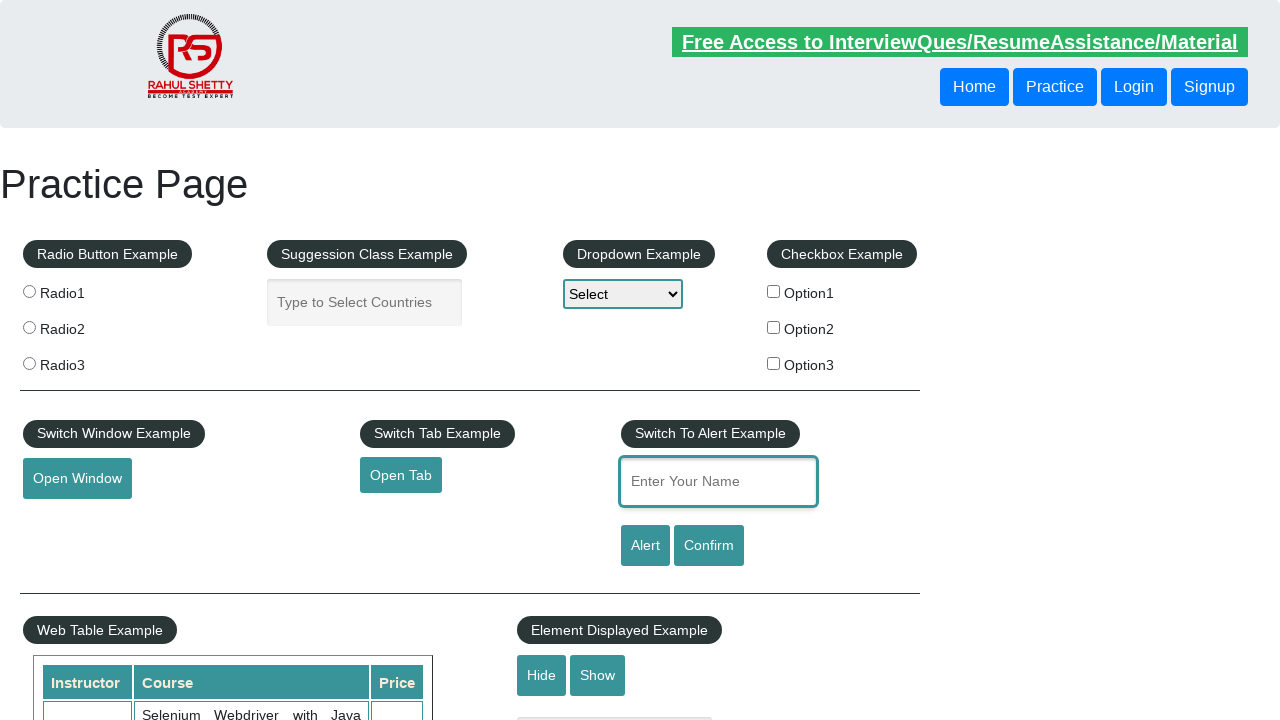

Typed 'Neeha' with Shift key held down for uppercase on #name
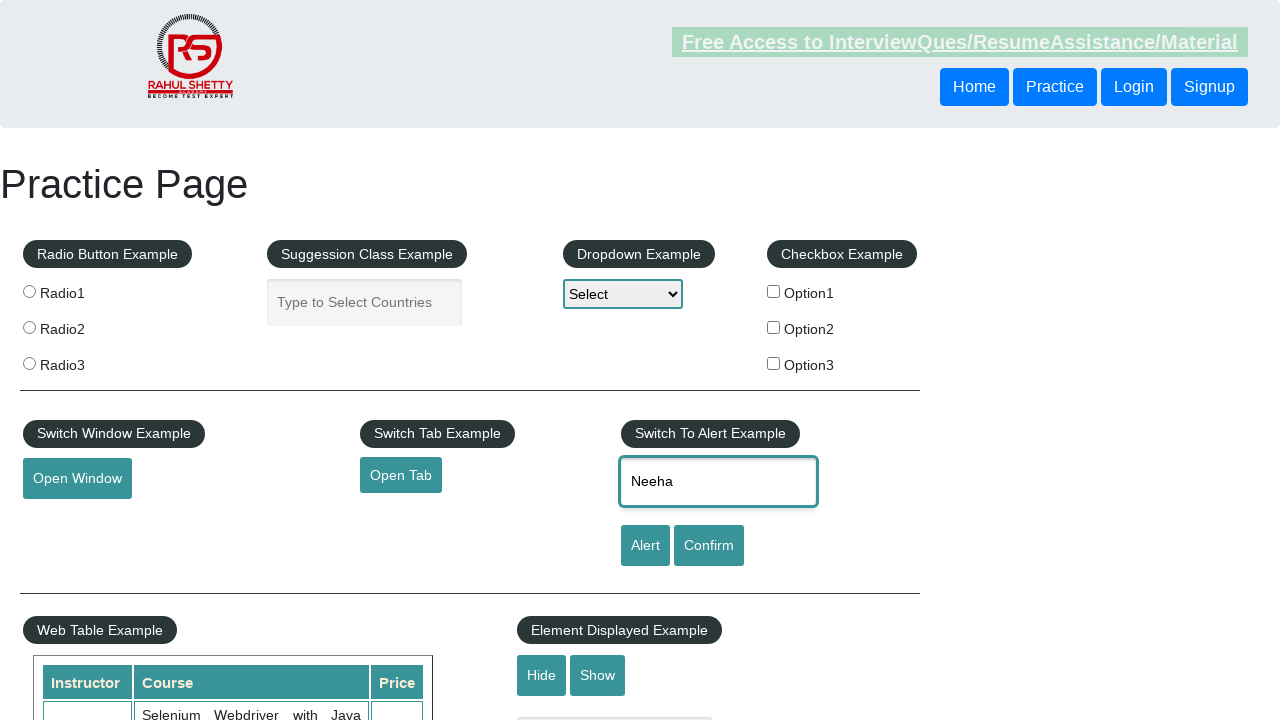

Released Shift key
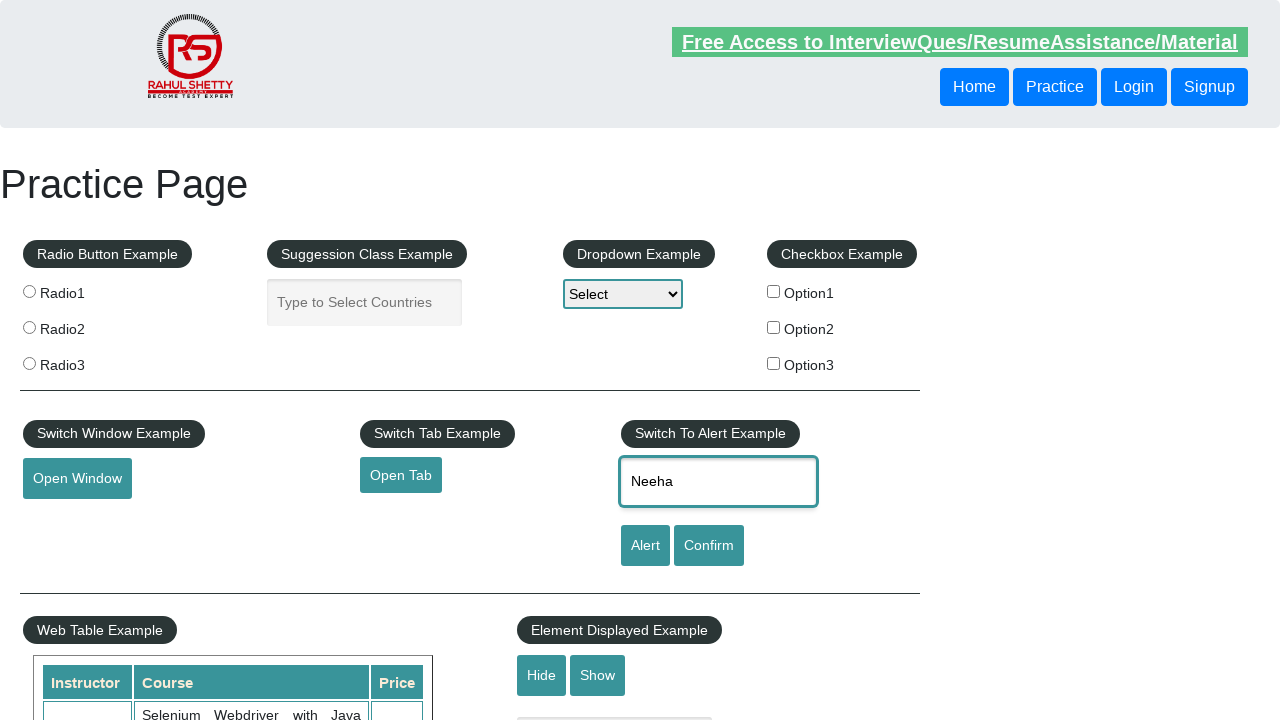

Clicked the alert button at (645, 546) on #alertbtn
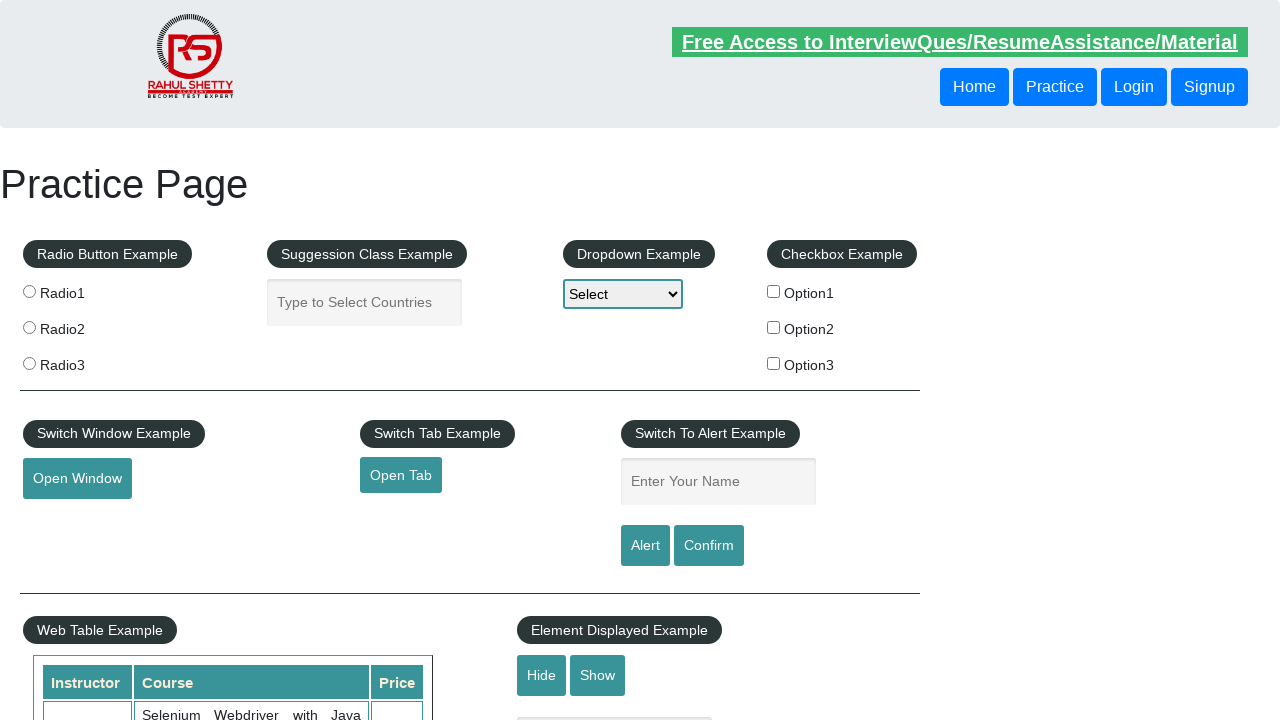

Set up alert dialog handler to accept alerts
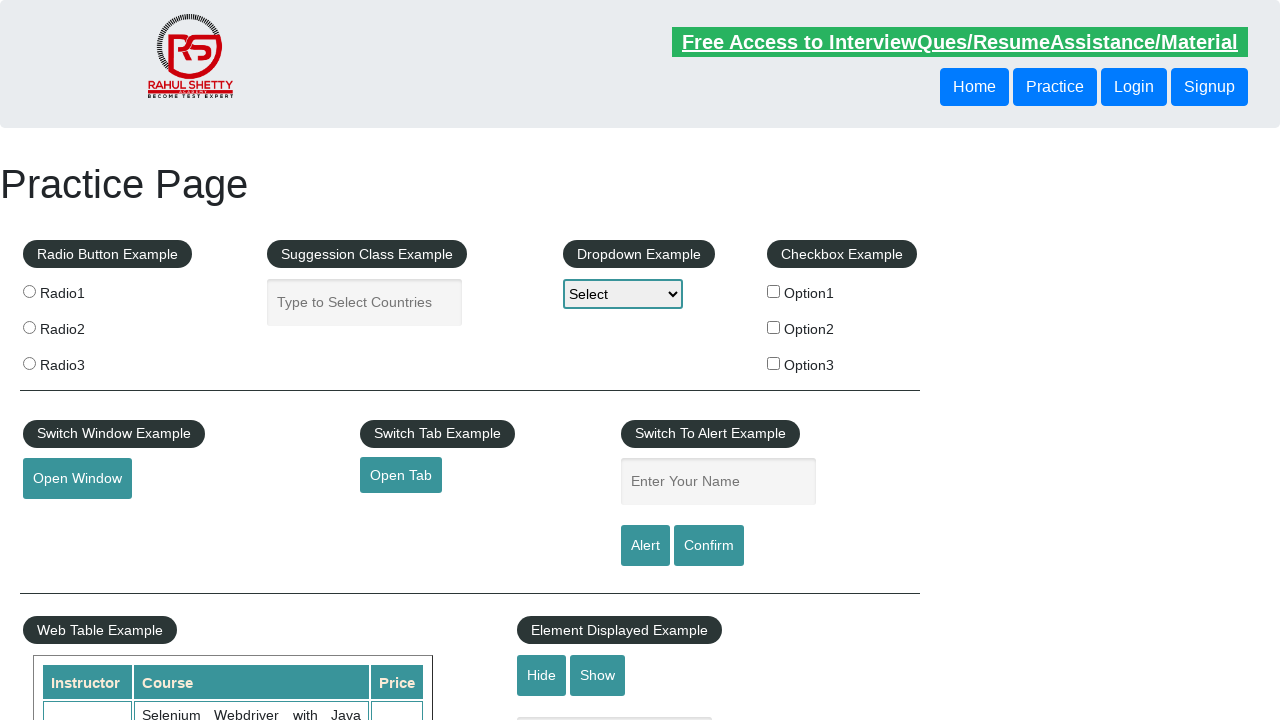

Waited for mousehover element to be visible
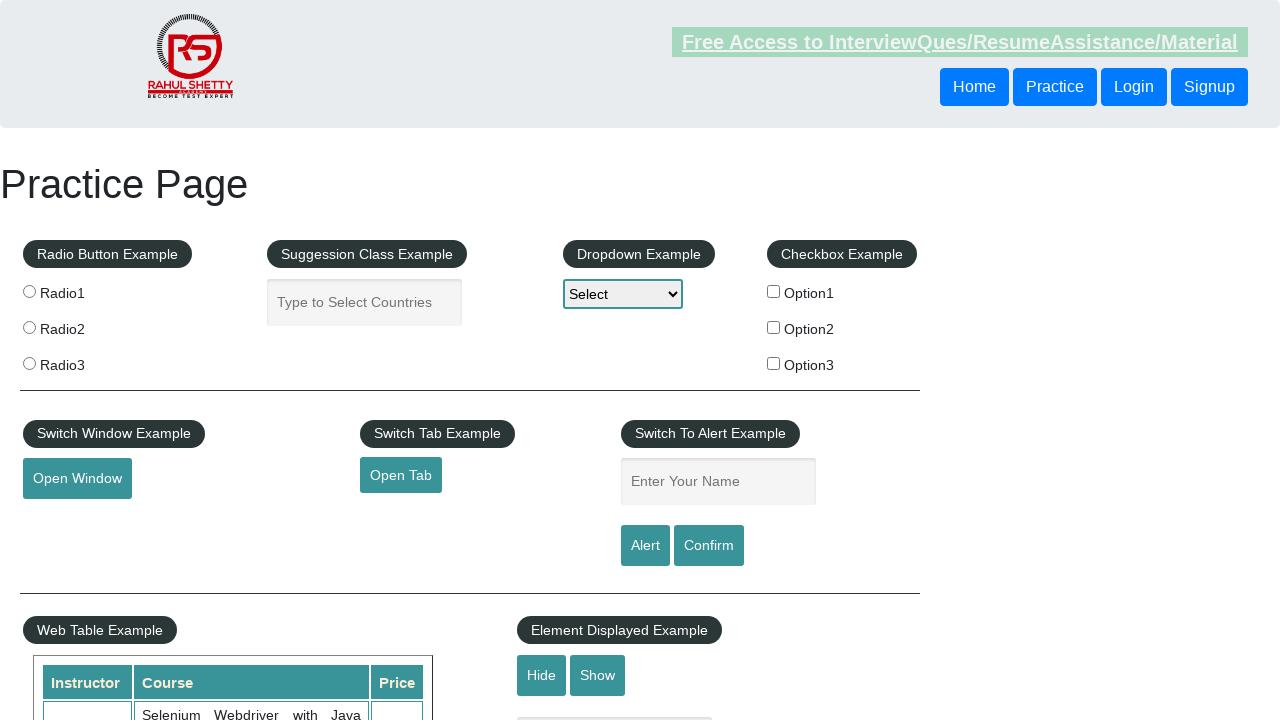

Hovered over the mousehover element at (83, 361) on #mousehover
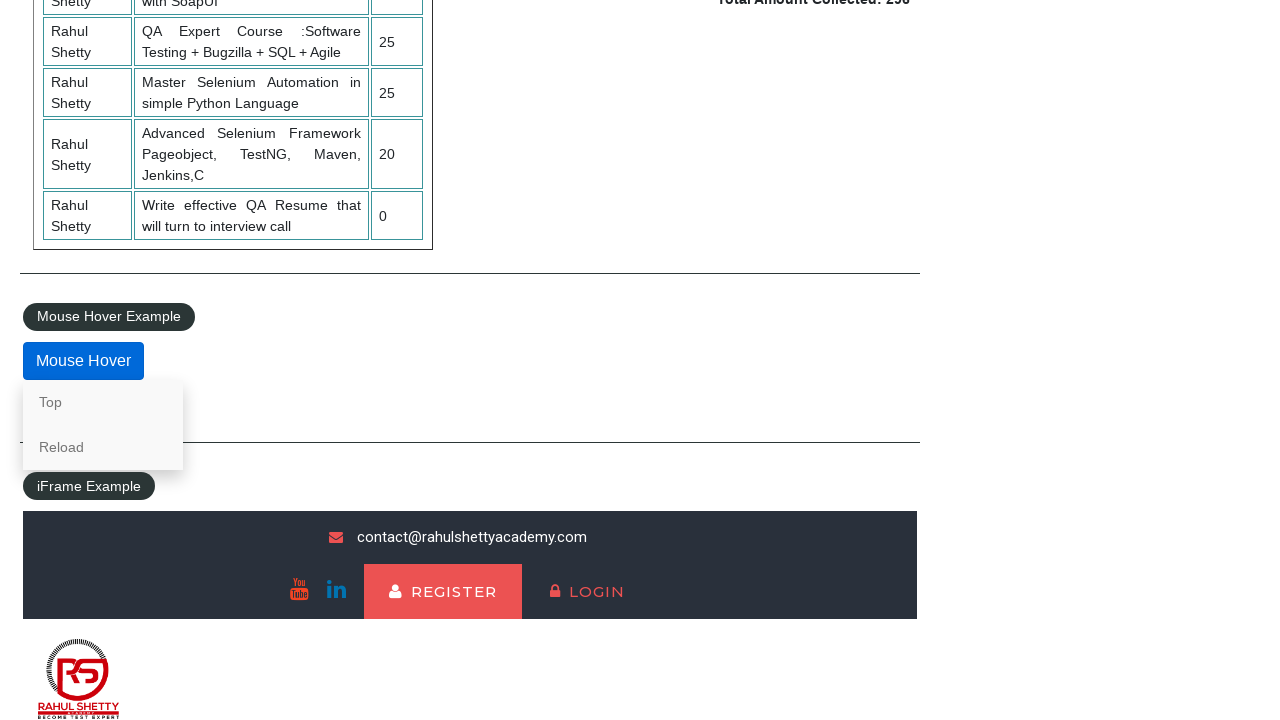

Right-clicked on the mousehover element to open context menu at (83, 361) on #mousehover
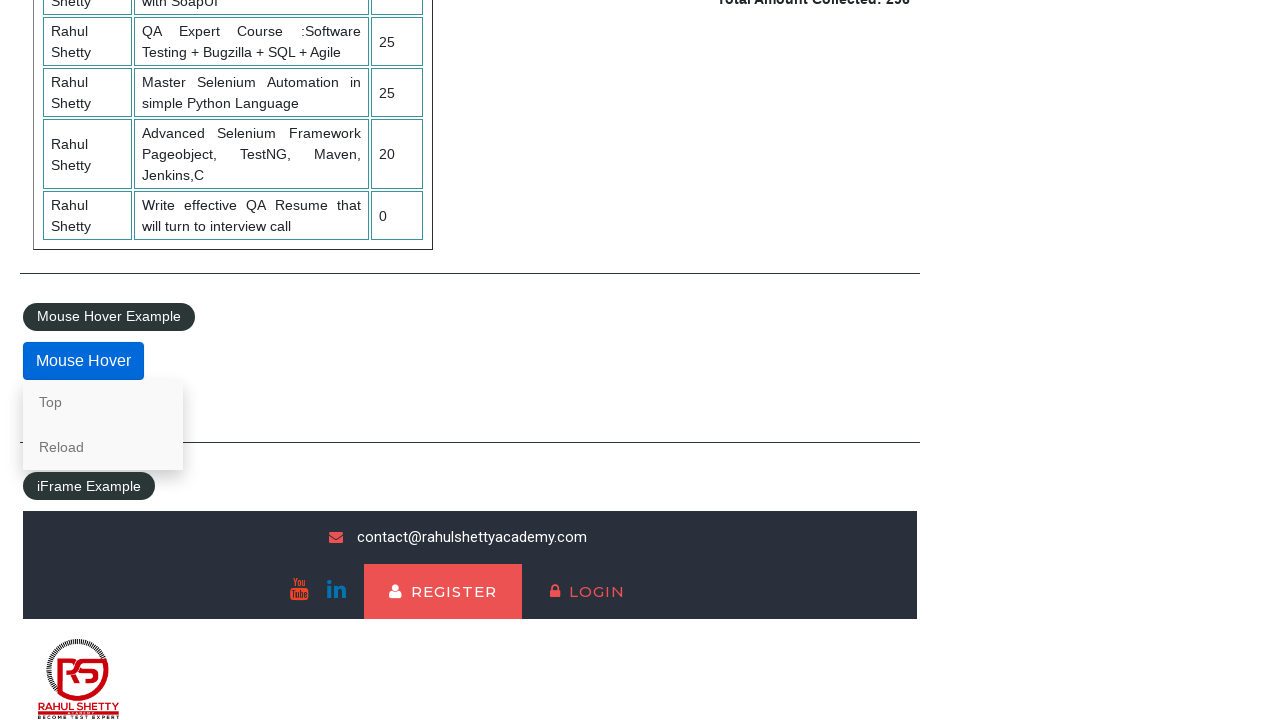

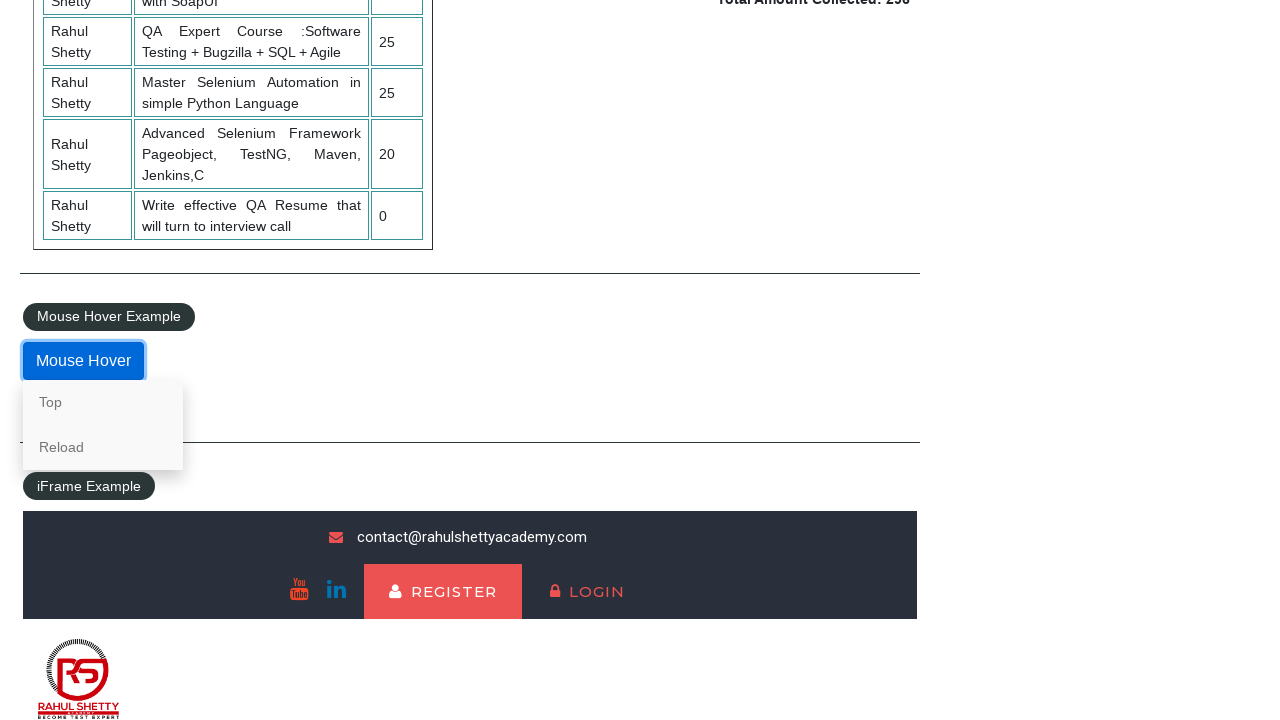